Tests search functionality on Russian weather site by searching for a city name and verifying search results page appears

Starting URL: https://rp5.ru

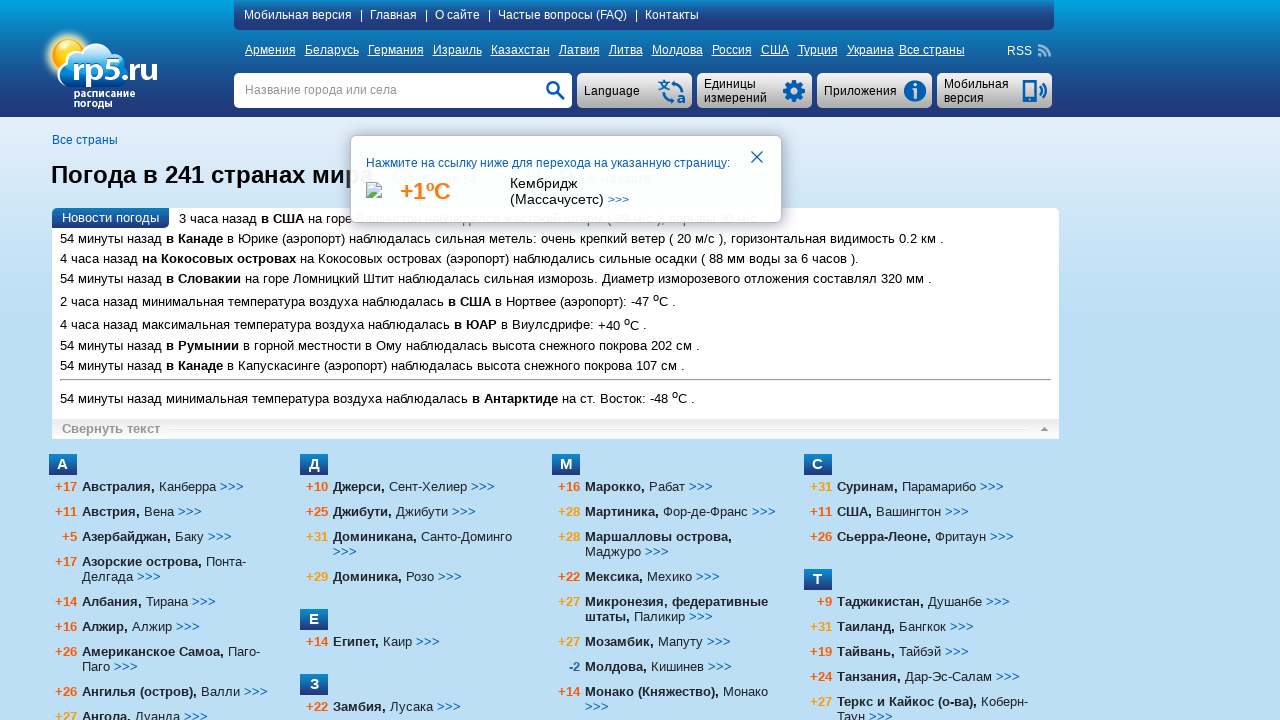

Filled search field with city name 'Тула' on input[name='searchStr']
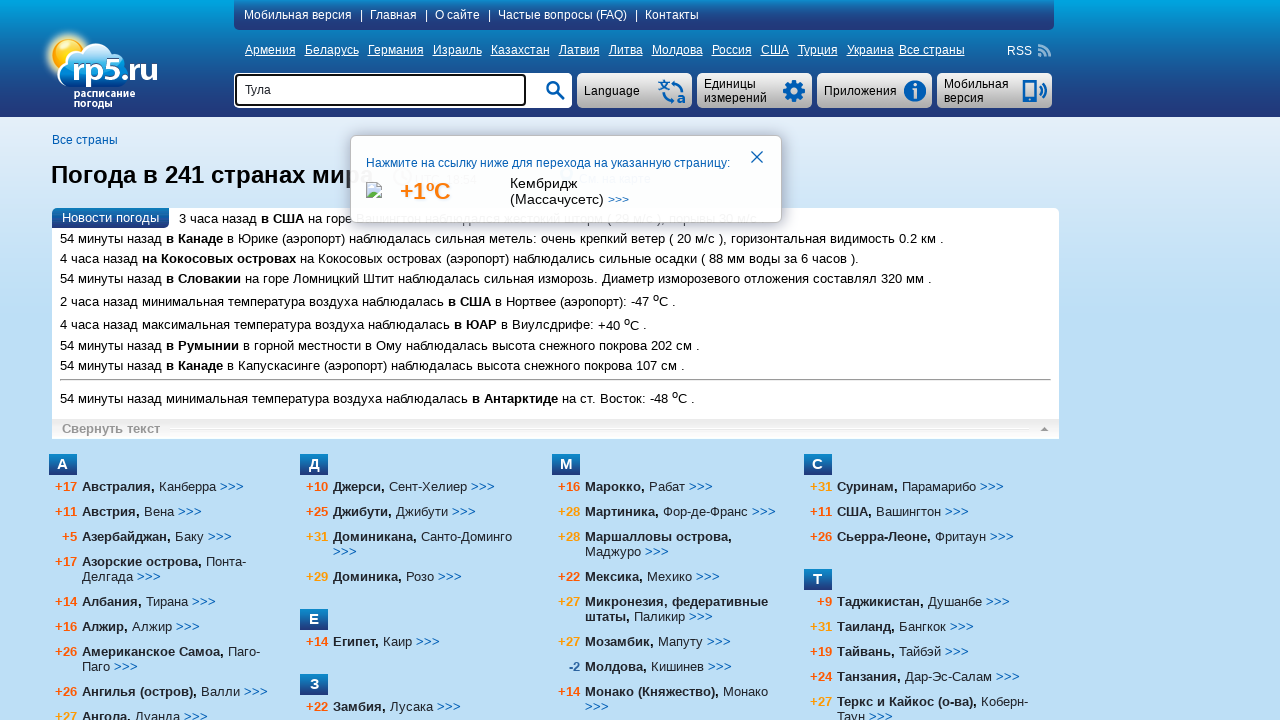

Pressed Enter to submit search for Тула on input[name='searchStr']
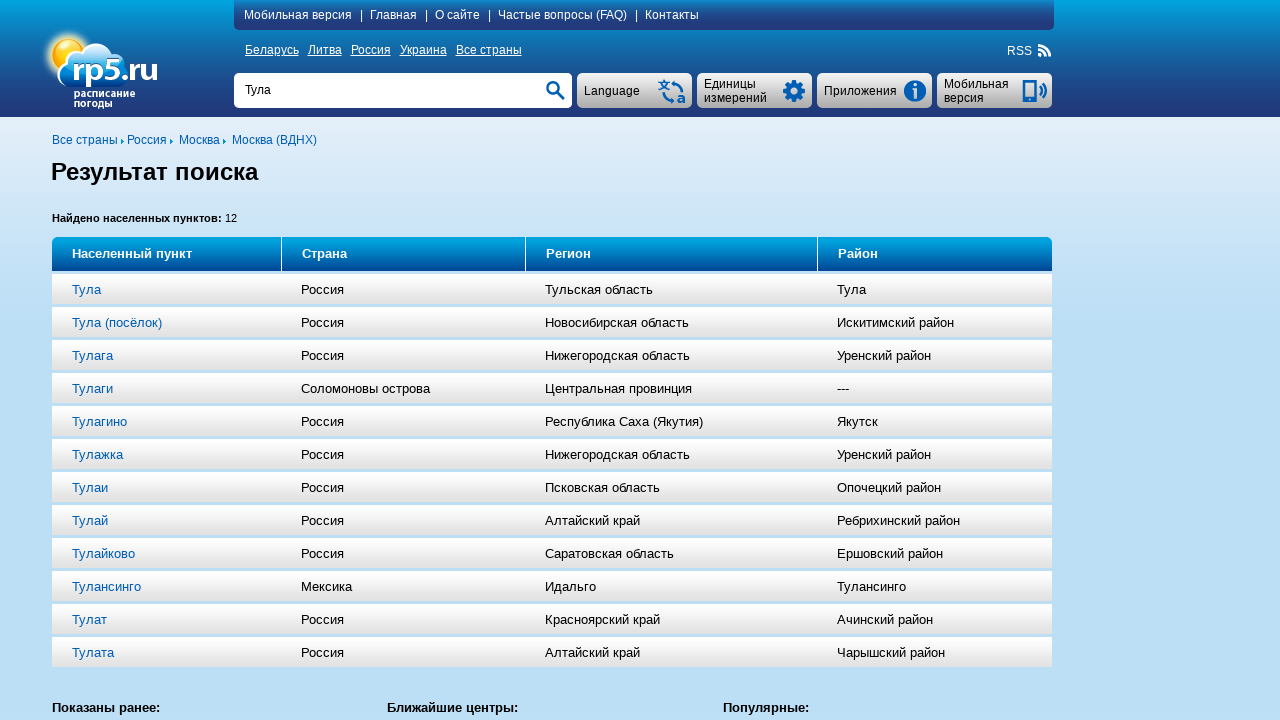

Search results page loaded with h1 heading
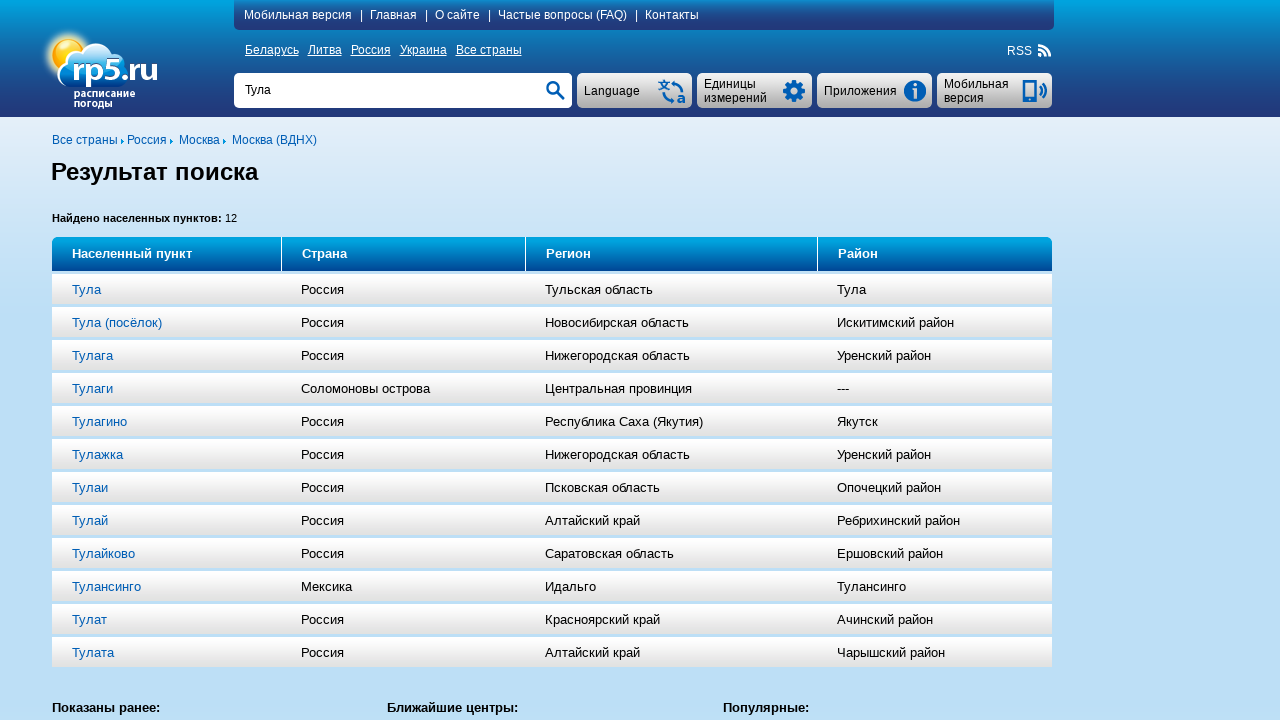

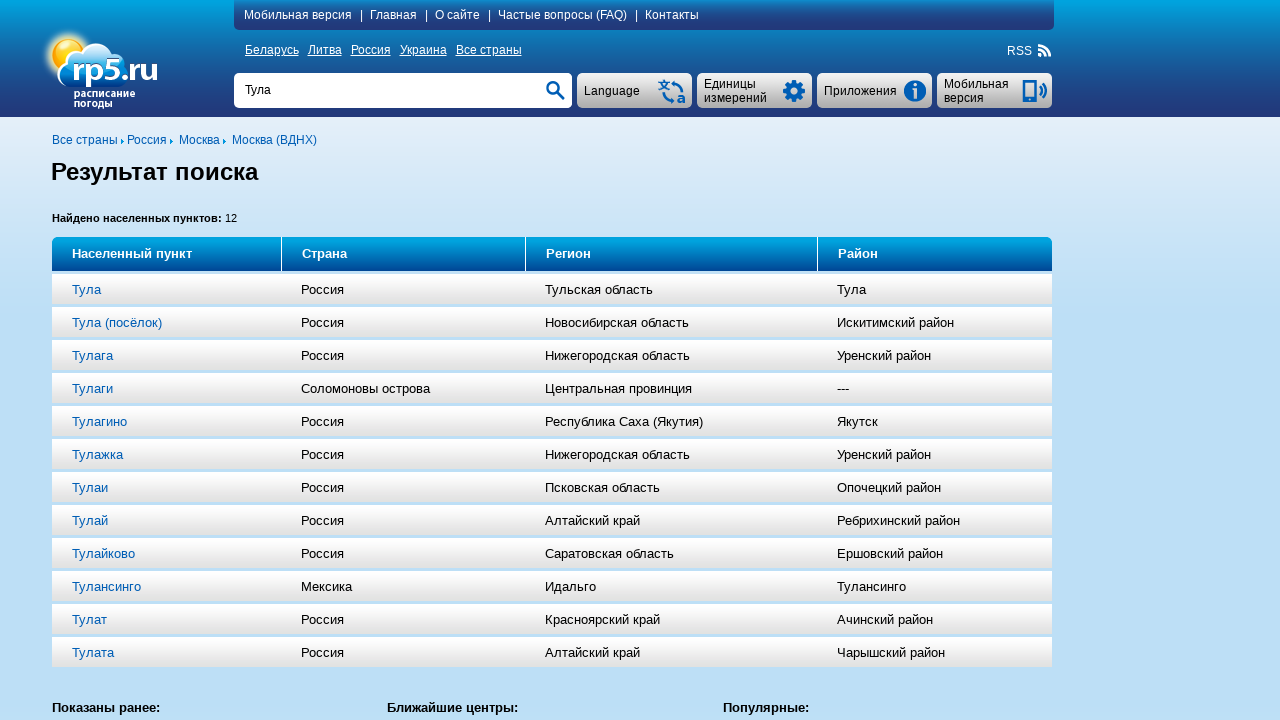